Tests drag and drop functionality by dragging an element from source to target on jQuery UI demo page

Starting URL: https://jqueryui.com/droppable/

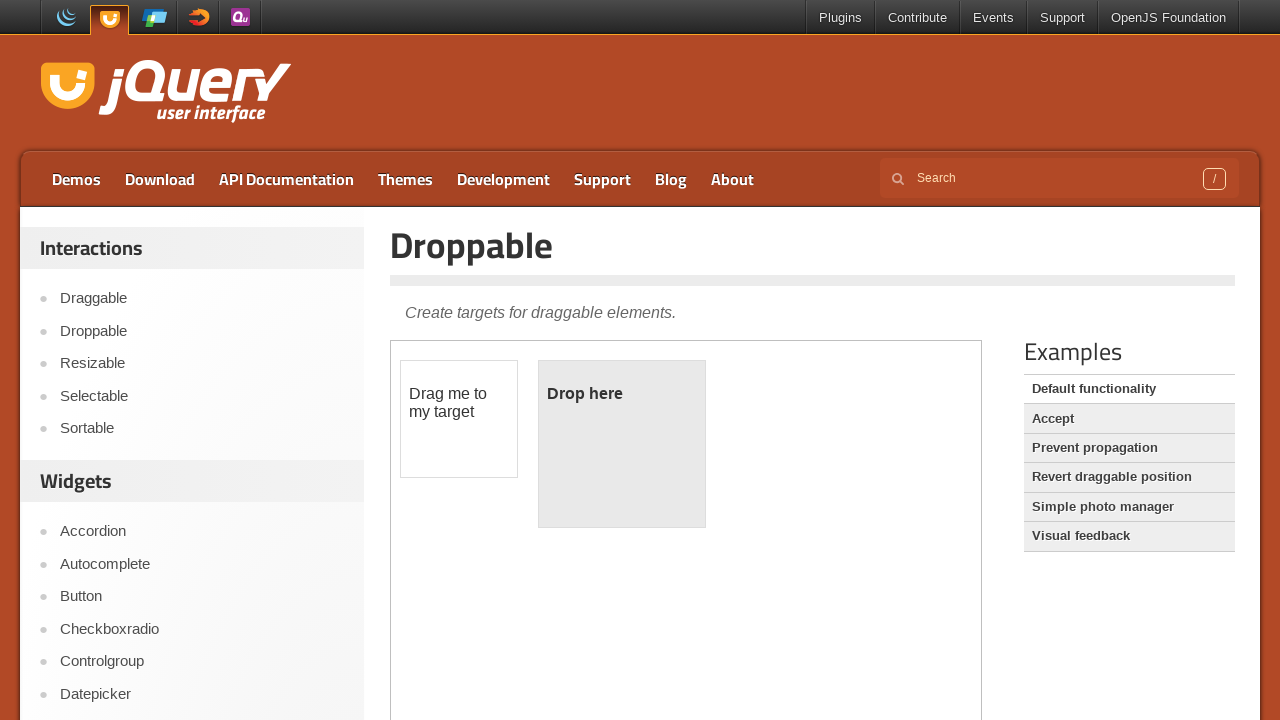

Located iframe containing the drag and drop demo
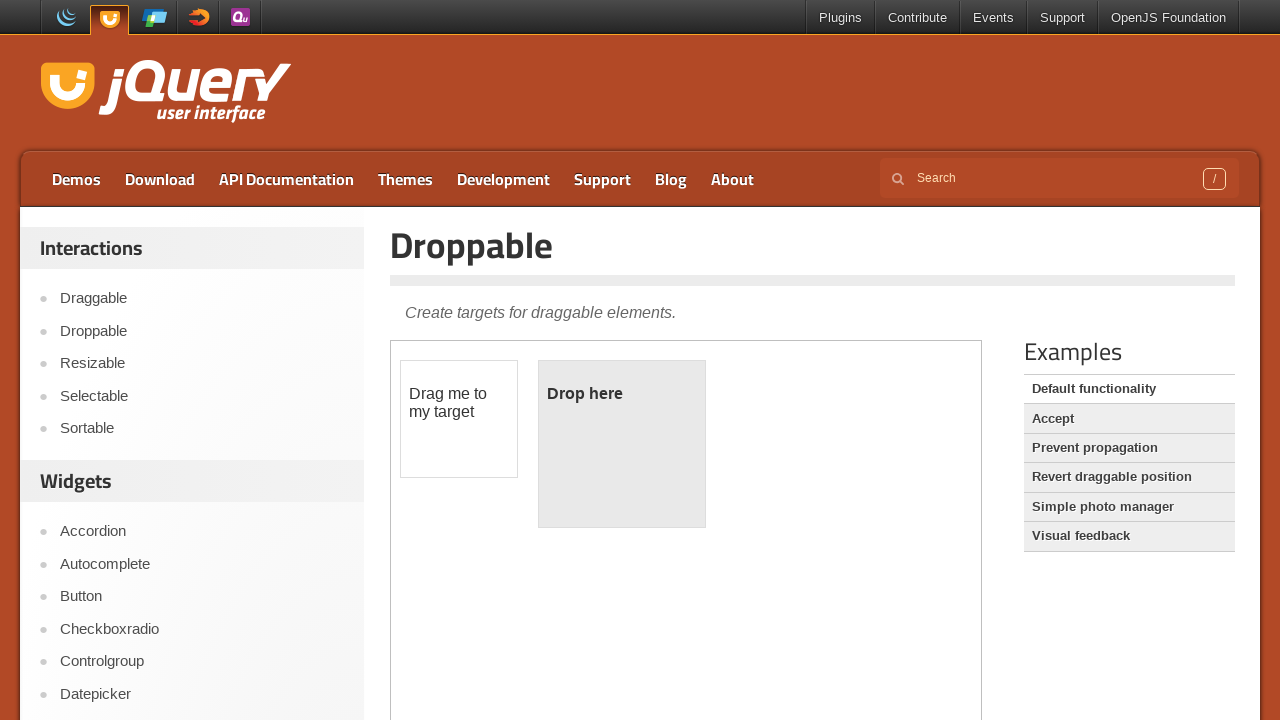

Located draggable source element with ID 'draggable'
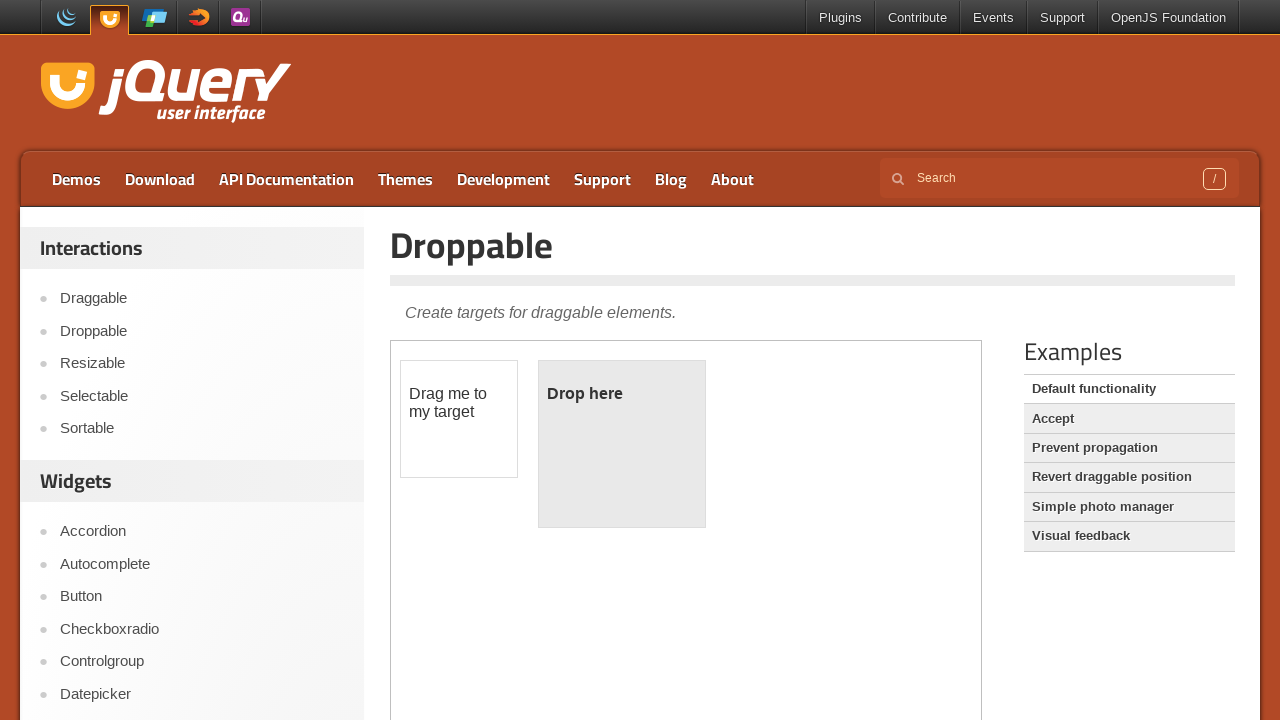

Located droppable target element with ID 'droppable'
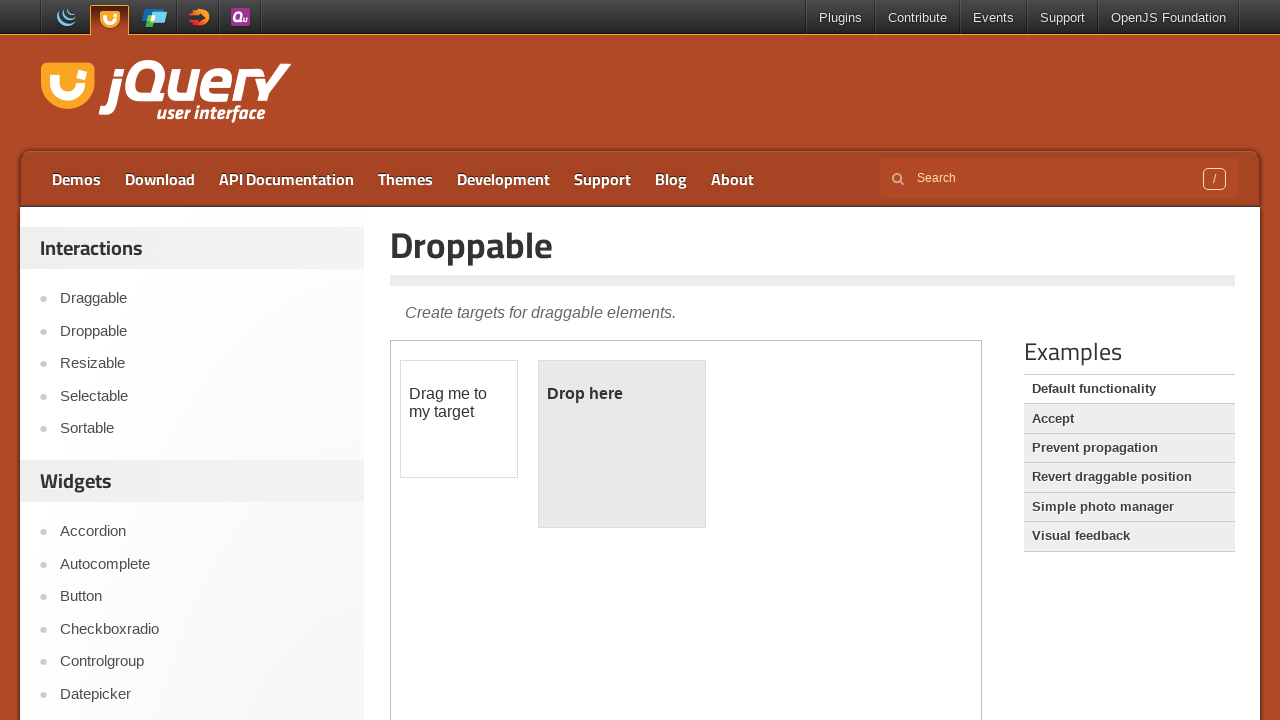

Dragged element from source to target - drag and drop operation completed at (622, 444)
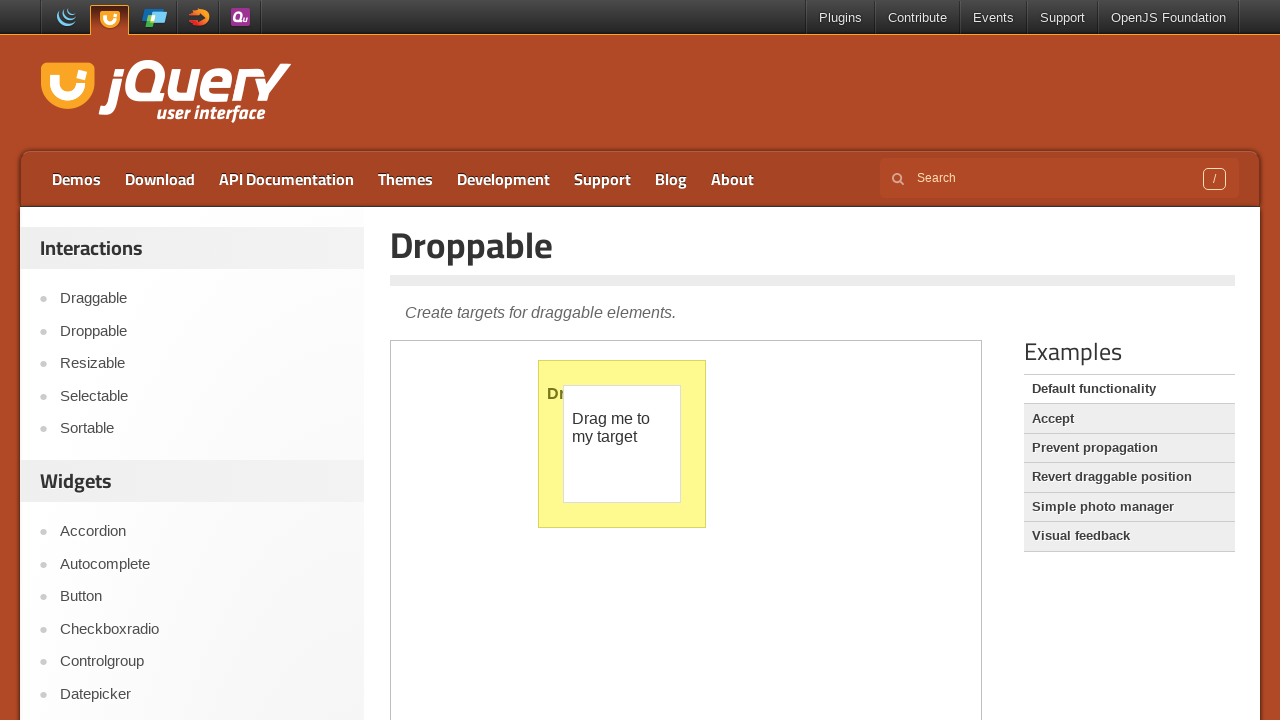

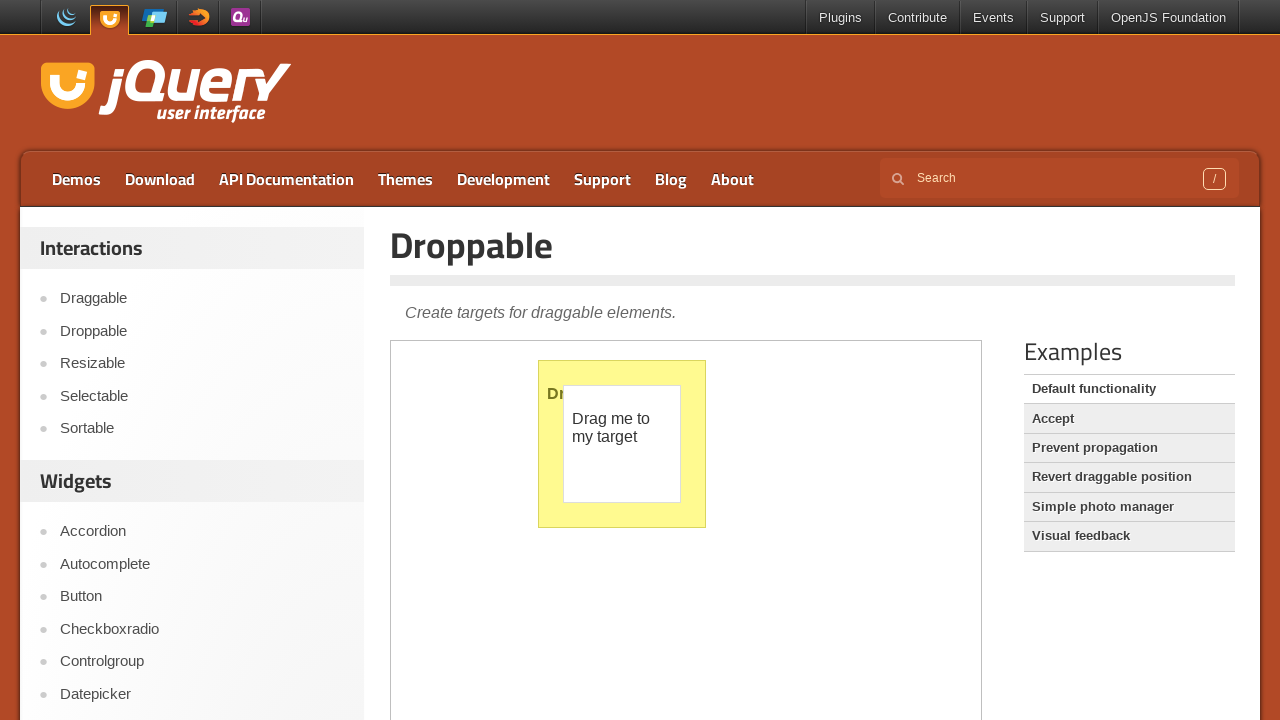